Tests custom jQuery UI dropdown selection by opening a number selector dropdown and selecting the value "19"

Starting URL: http://jqueryui.com/resources/demos/selectmenu/default.html

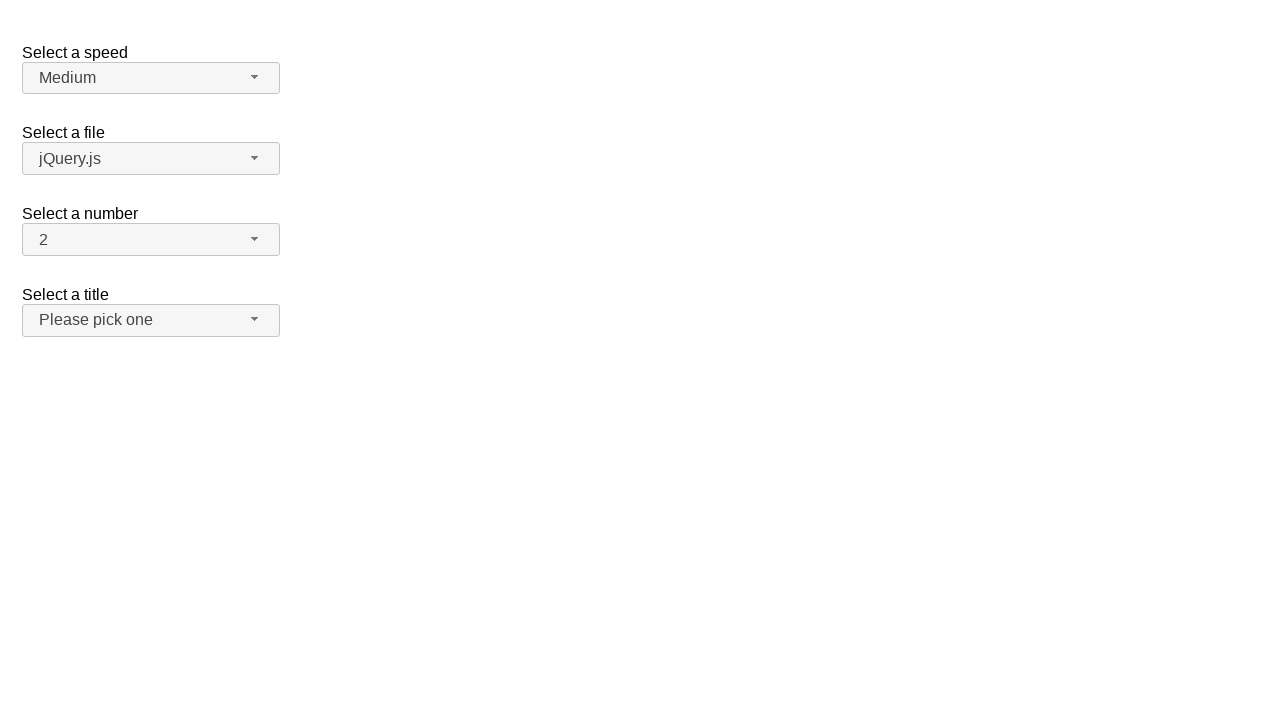

Clicked number dropdown button to open it at (151, 240) on span#number-button
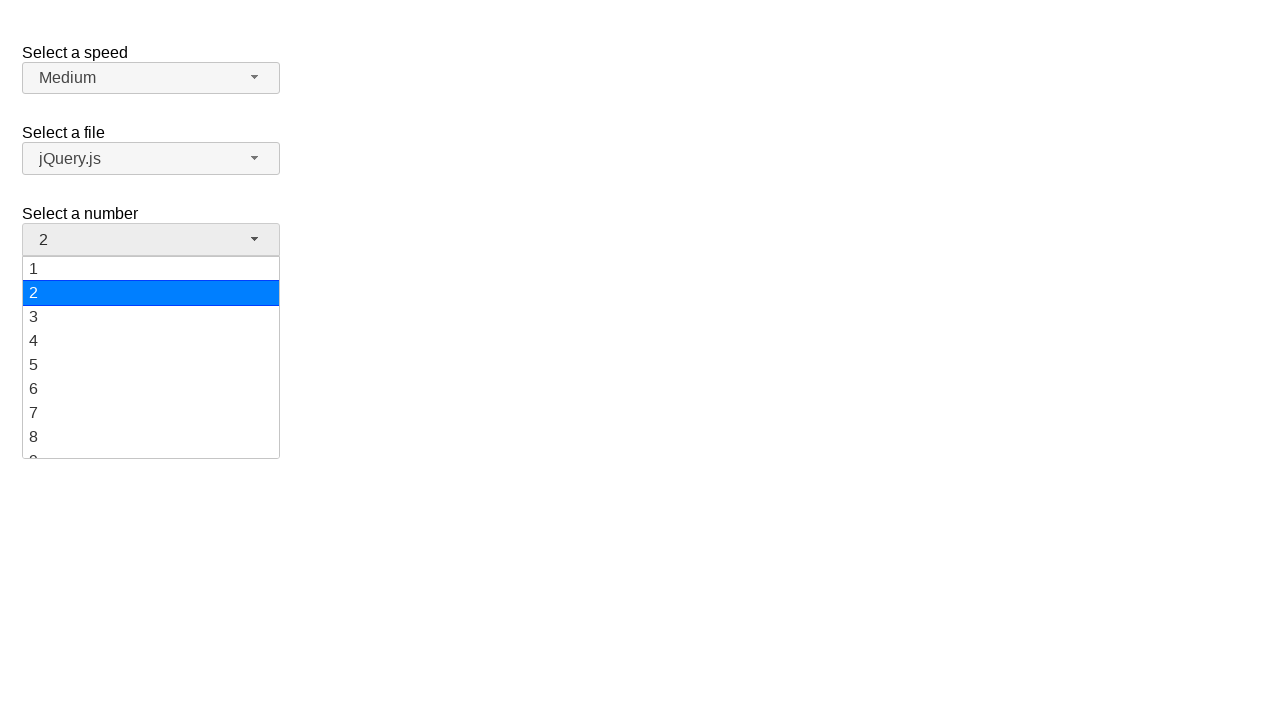

Dropdown menu loaded and became visible
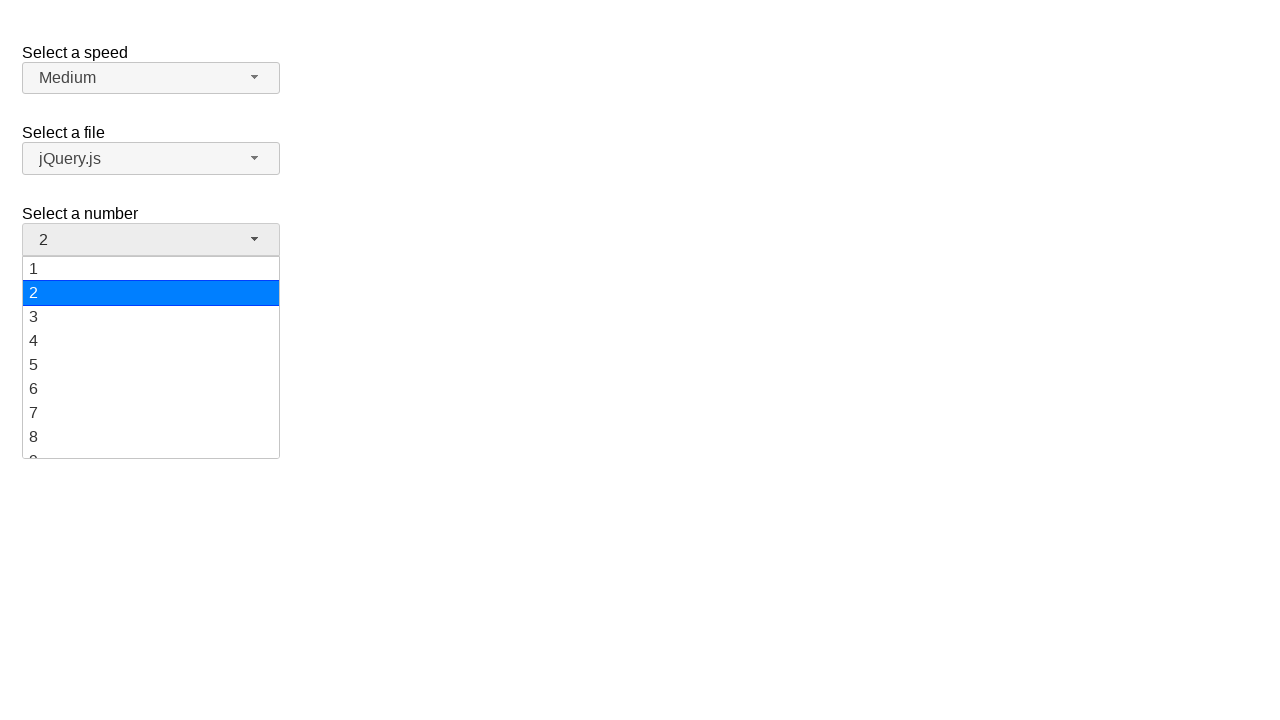

Scrolled dropdown item '19' into view
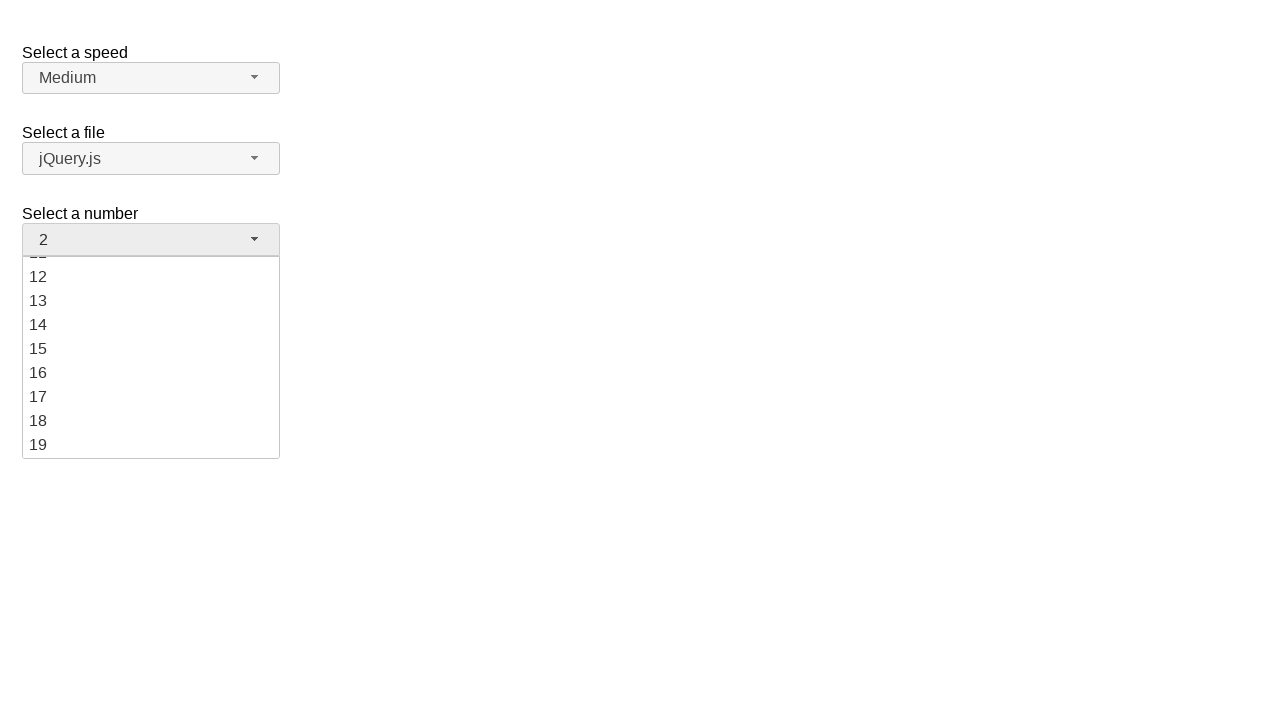

Clicked dropdown option '19' at (151, 445) on ul#number-menu li >> nth=18
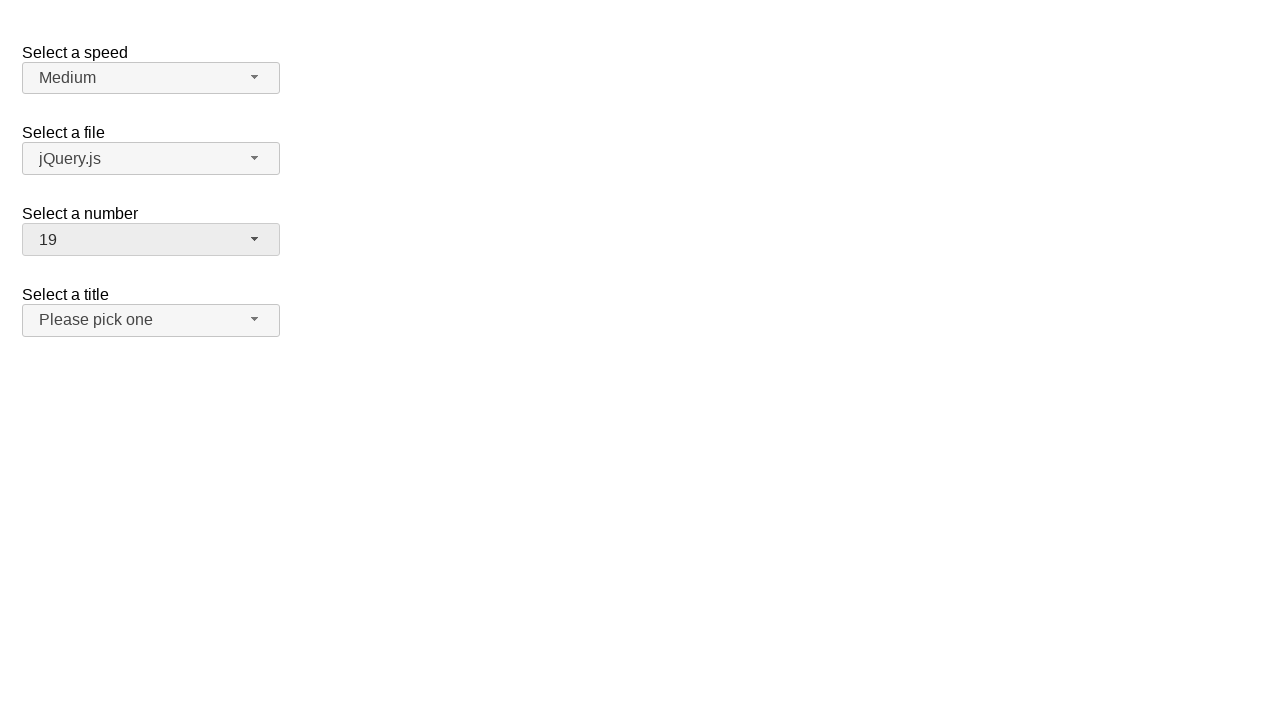

Retrieved selected text from dropdown button
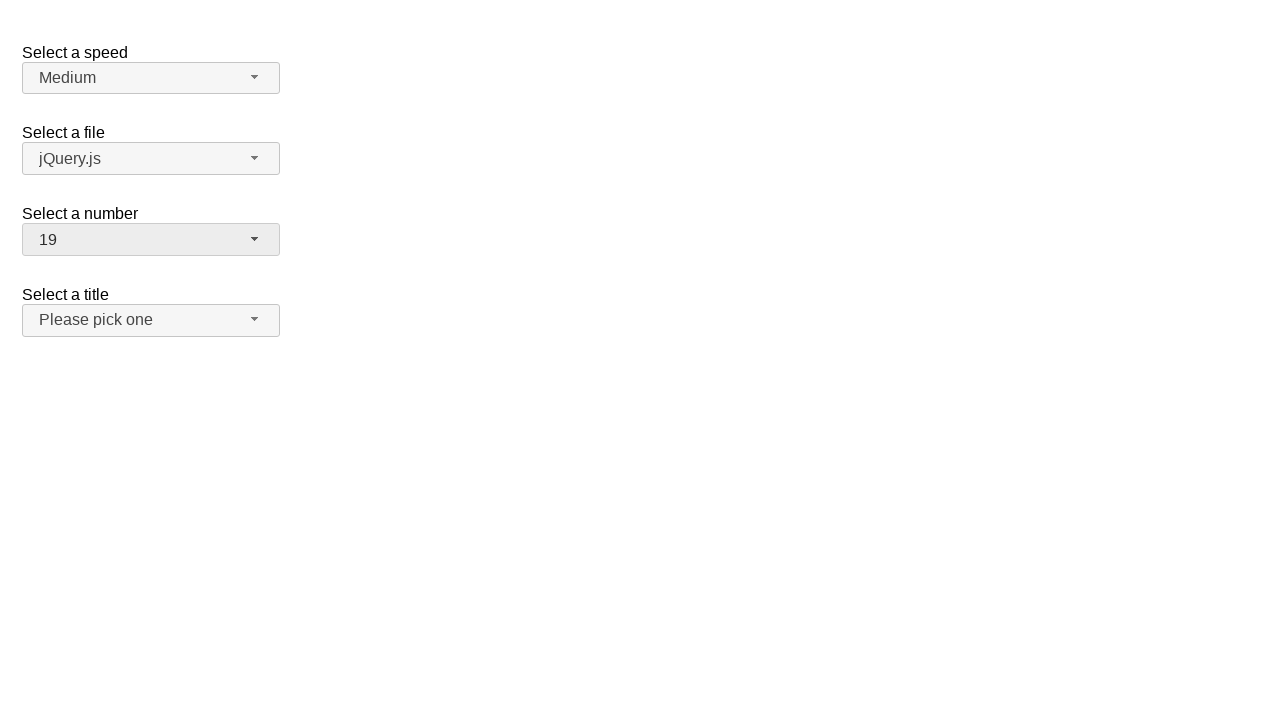

Verified that '19' was successfully selected
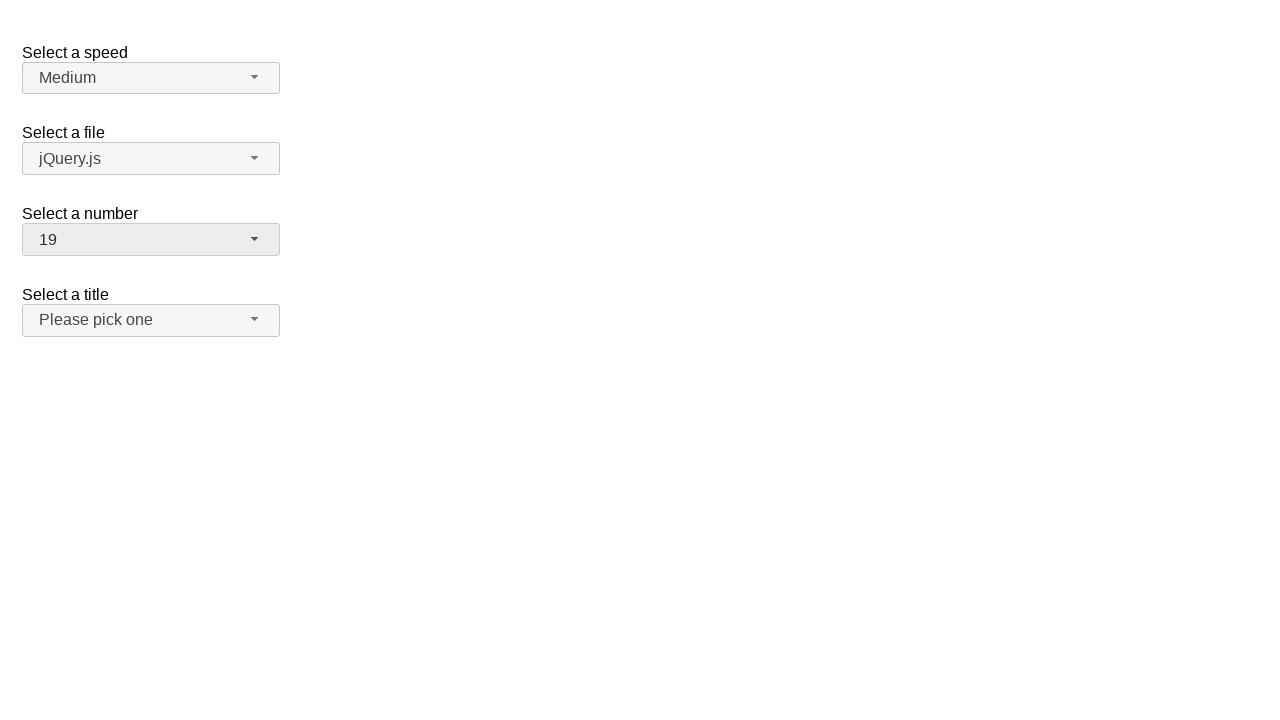

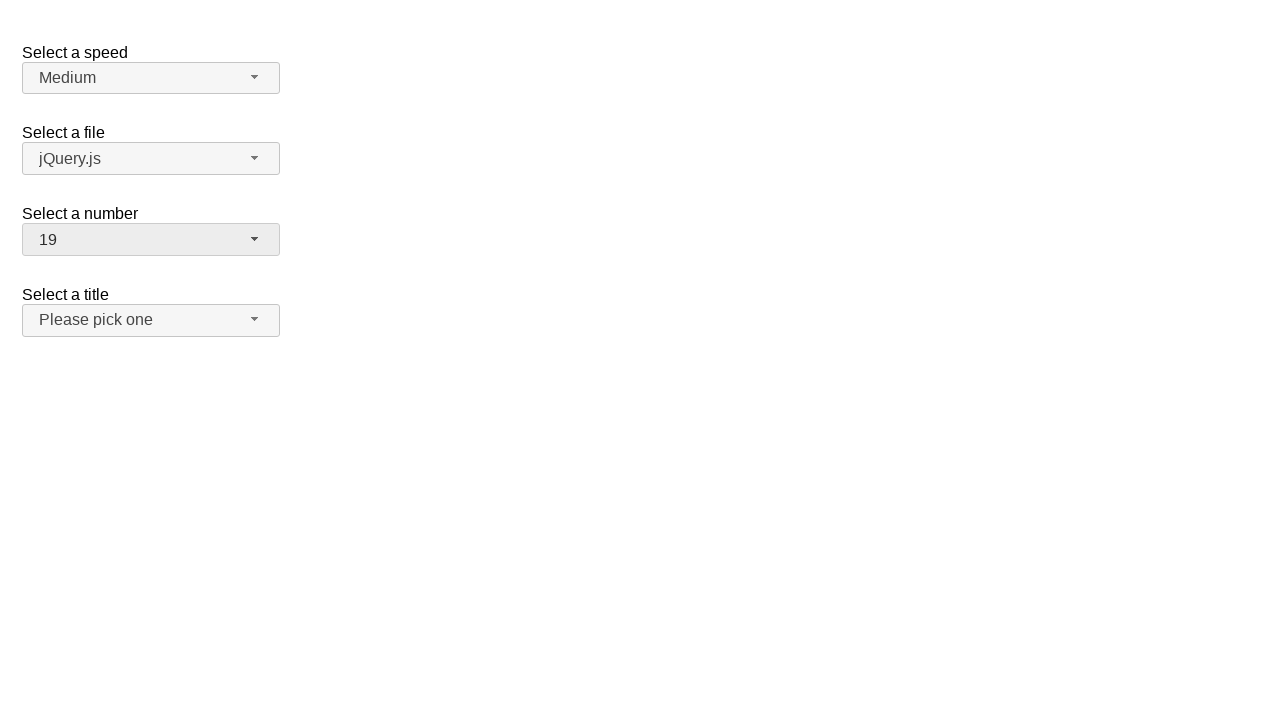